Tests e-commerce product search and add-to-cart functionality by searching for products, selecting specific items through different methods, and verifying page elements

Starting URL: https://rahulshettyacademy.com/seleniumPractise/#/

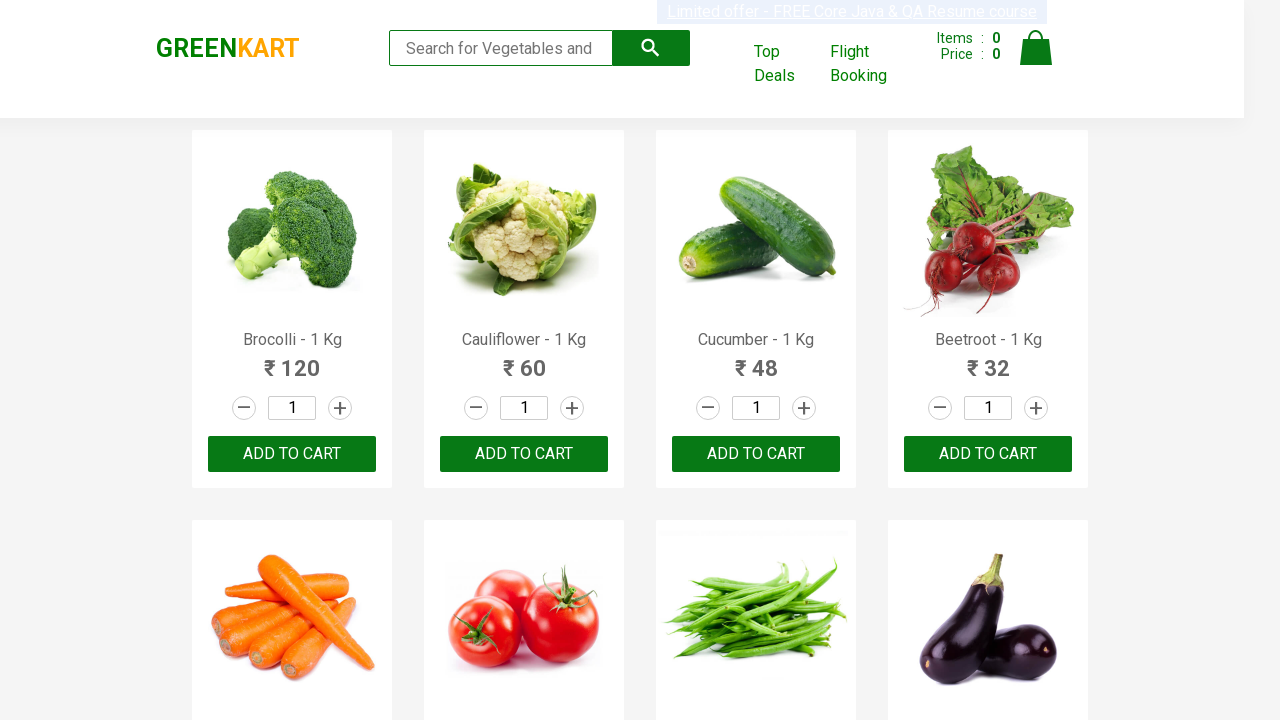

Filled search keyword field with 'ca' on .search-keyword
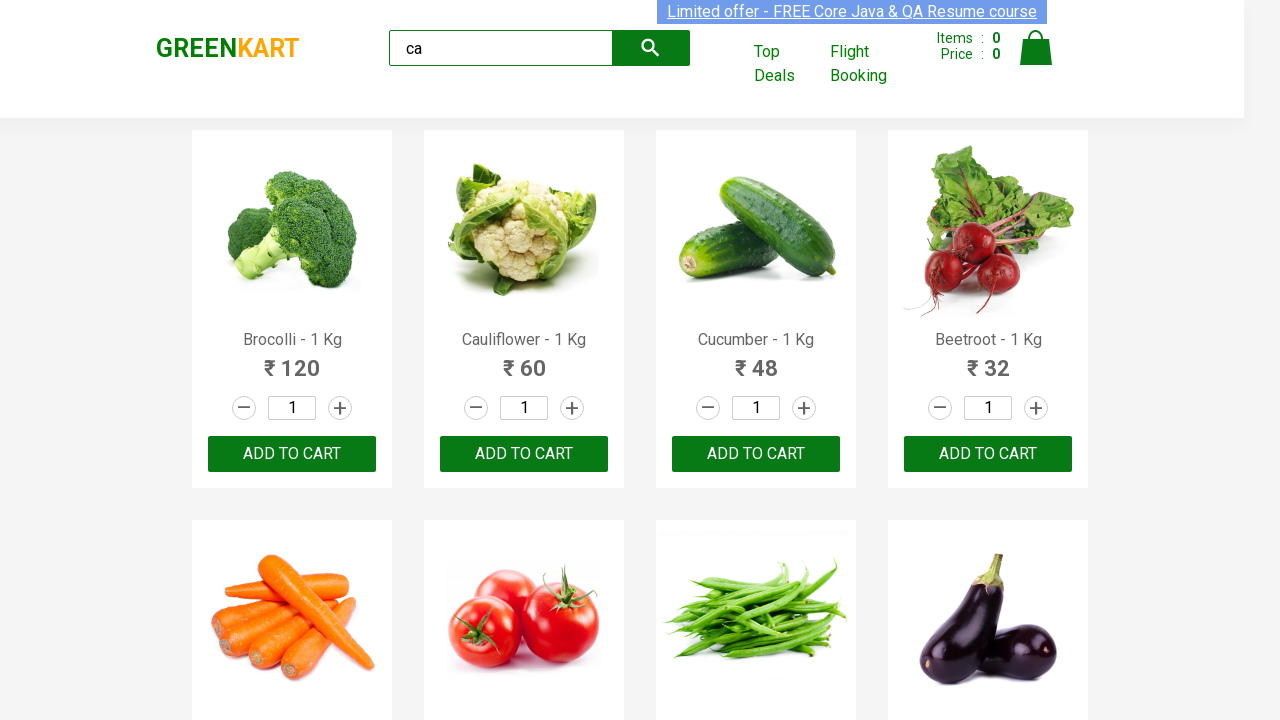

Filtered products containing 'ca' are now visible
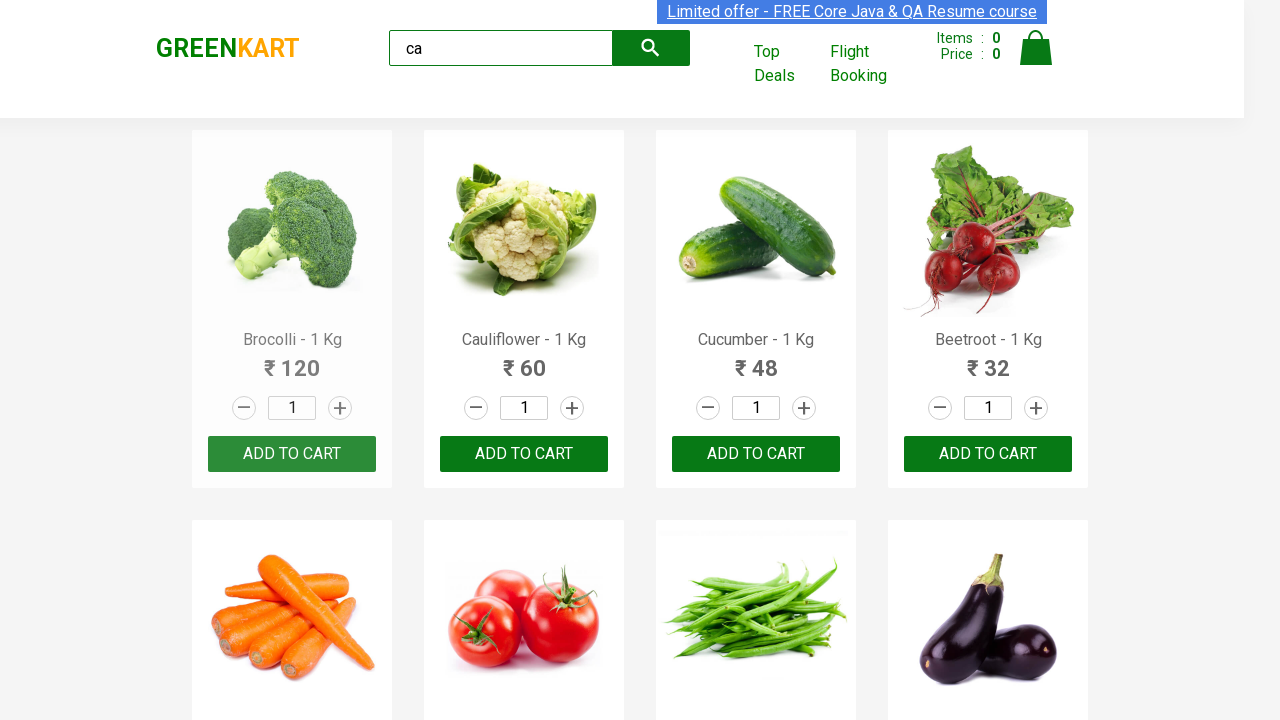

Clicked Add to Cart button for the 2nd visible product at (524, 454) on .products .product >> nth=1 >> button:has-text("ADD TO CART")
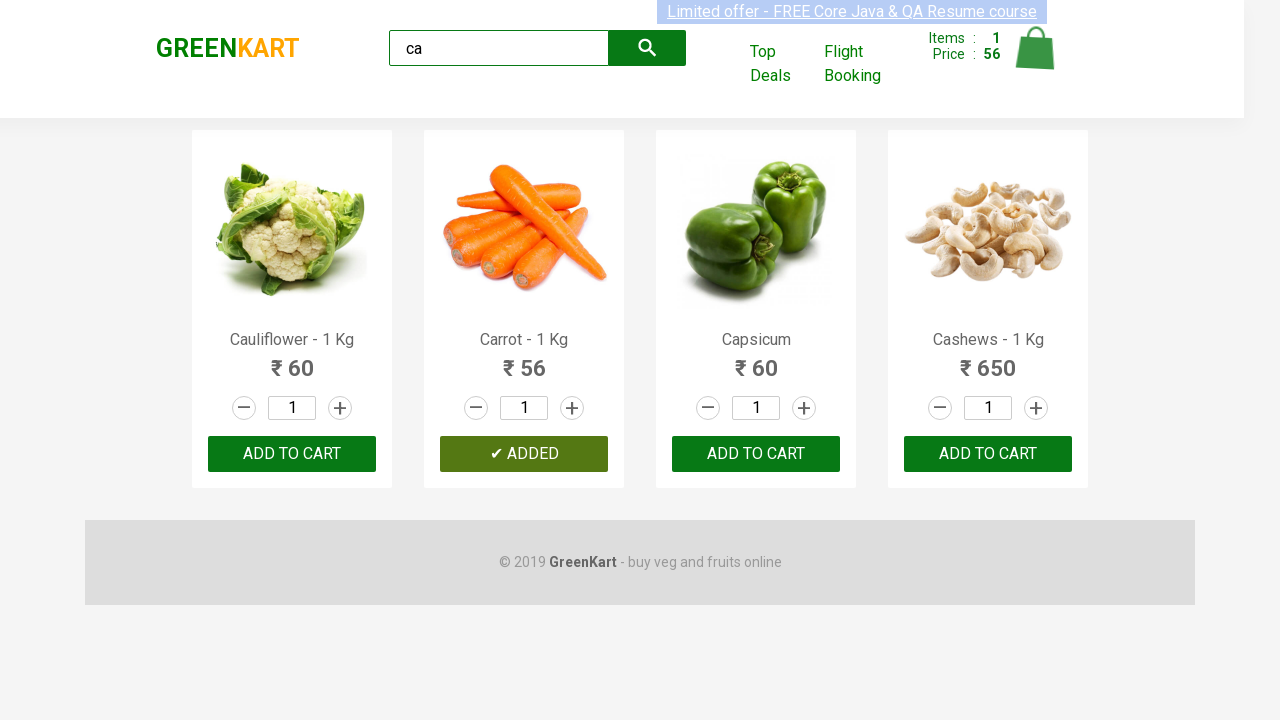

Clicked Add to Cart button for the 3rd product (Capsicum) using direct selector at (756, 454) on :nth-child(3) > .product-action > button
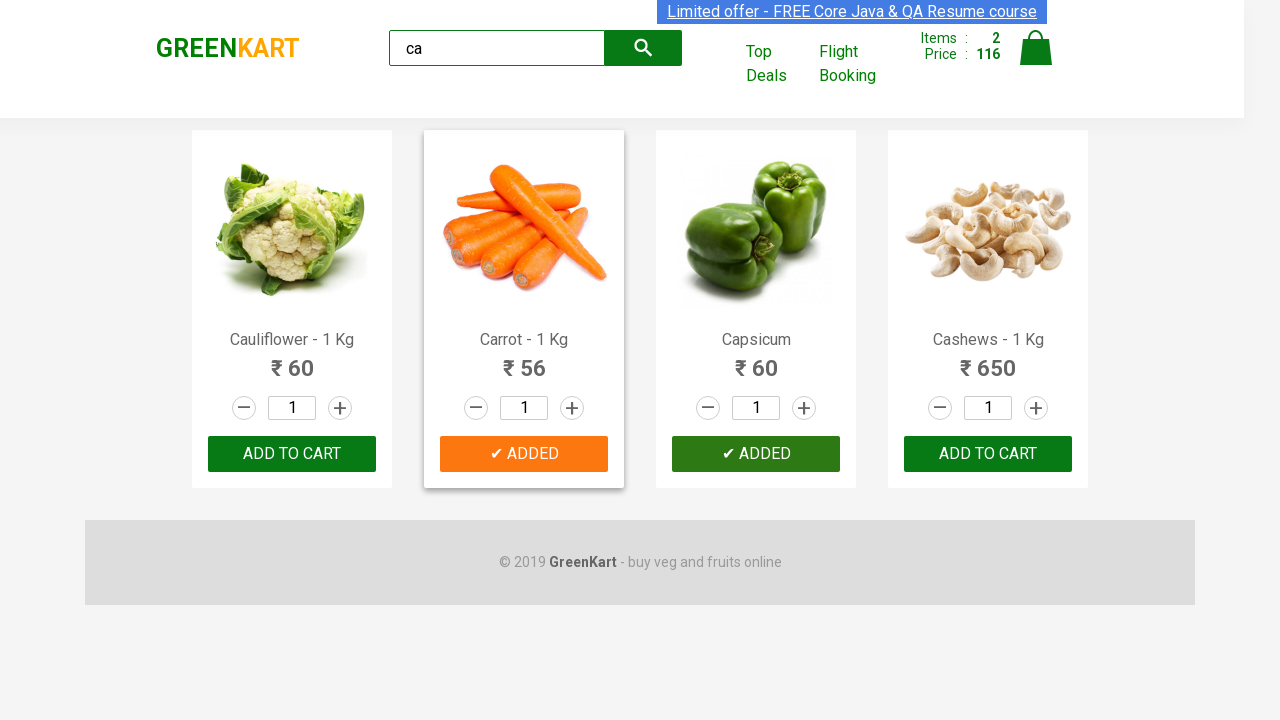

Clicked Add to Cart button for Cashew product at (988, 454) on .products .product >> nth=3 >> button
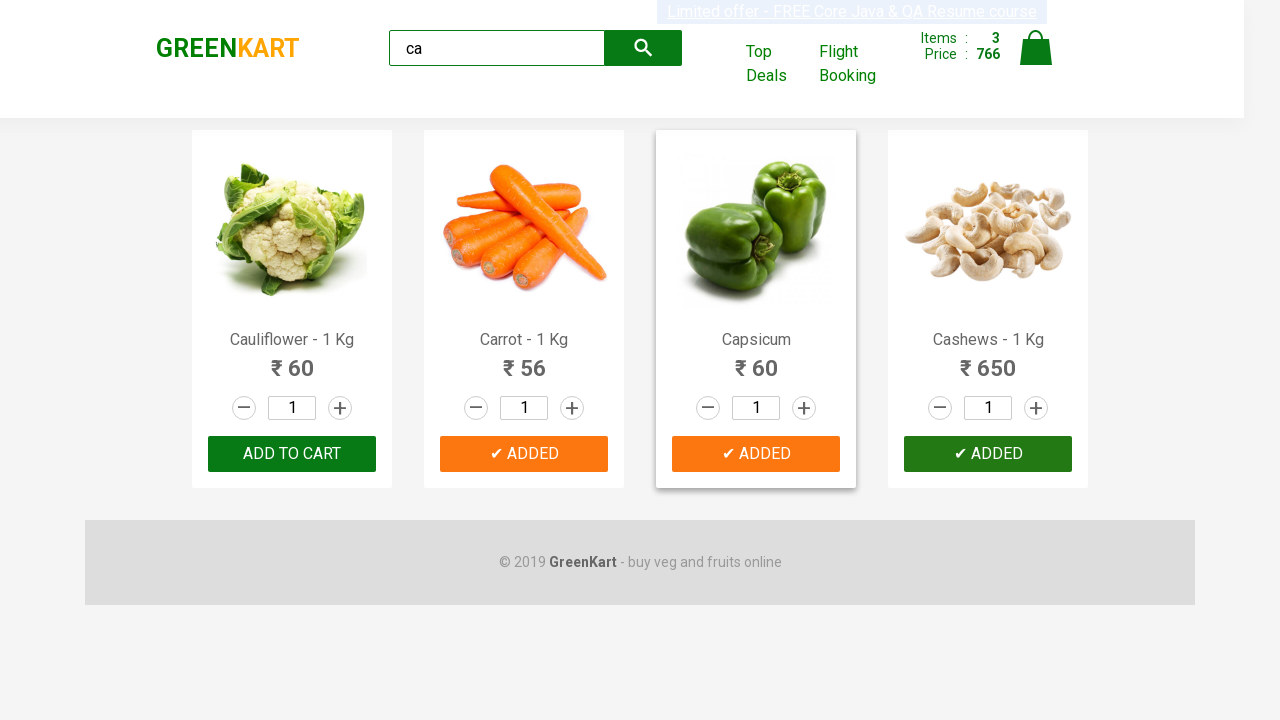

Verified GREENKART brand text is visible on the page
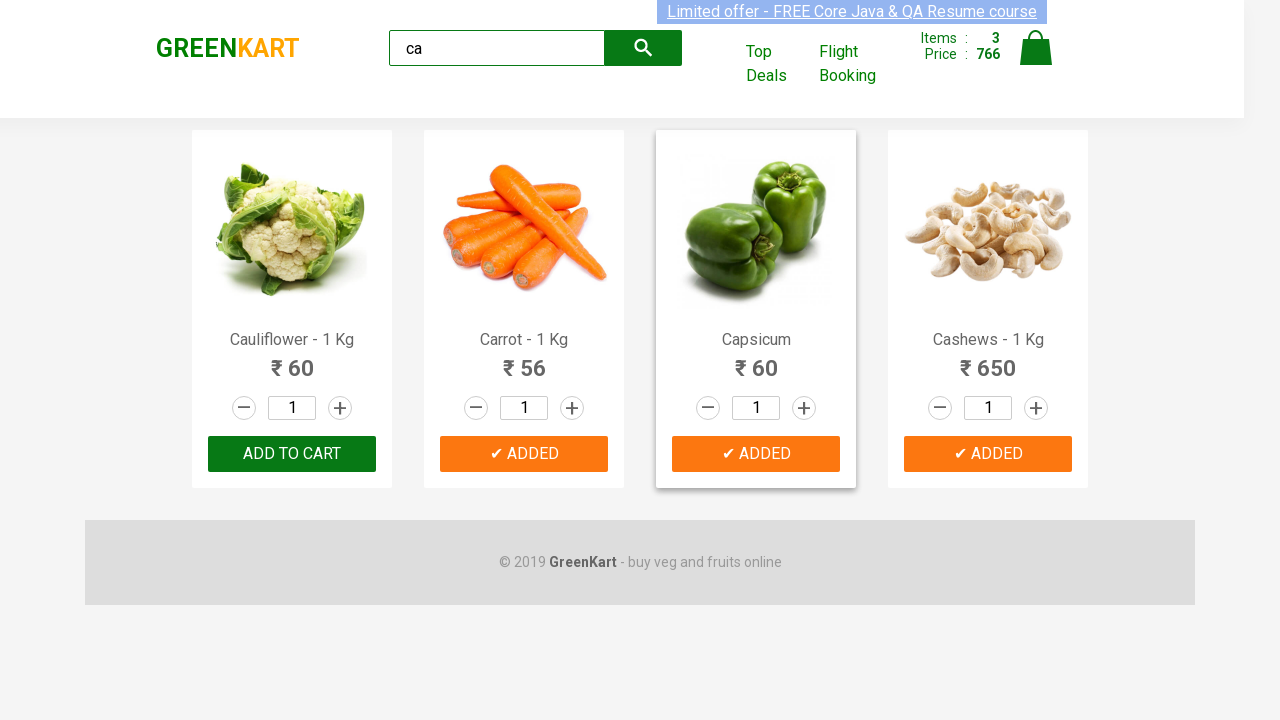

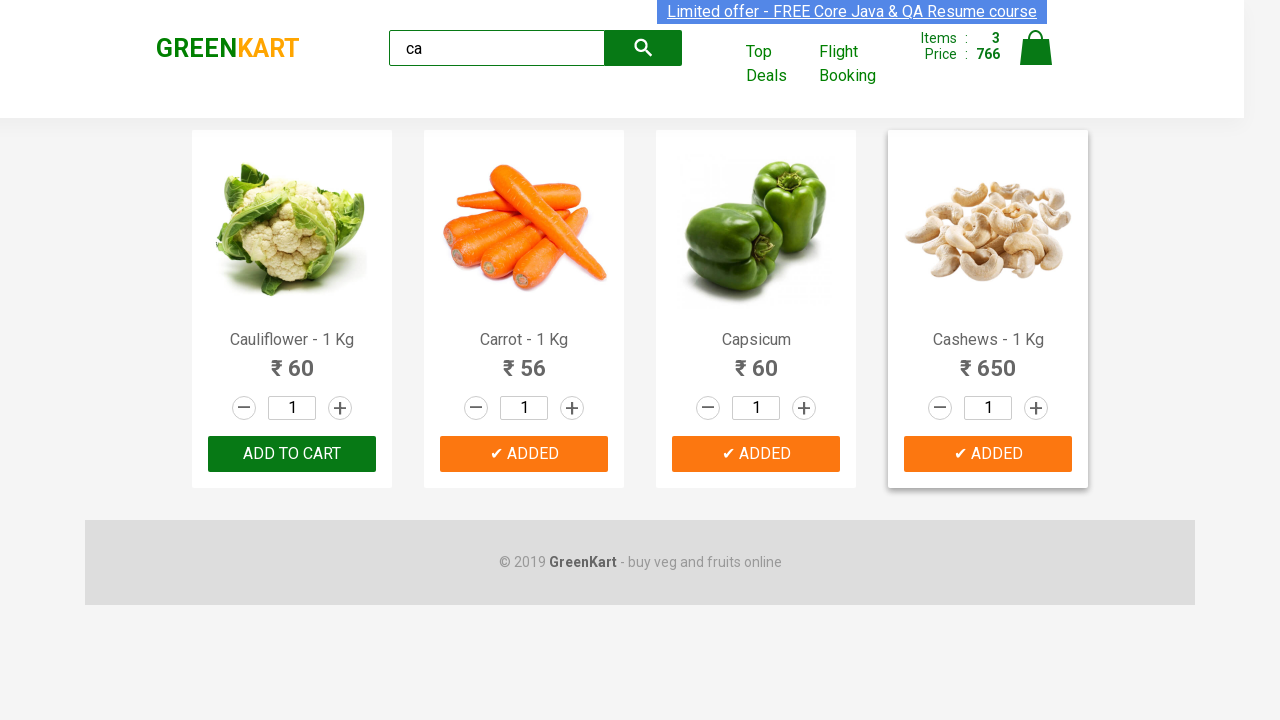